Tests scroll functionality by scrolling down to a CYDEO link at the bottom of the page, then scrolling back up using PageUp keys

Starting URL: https://practice.cydeo.com/

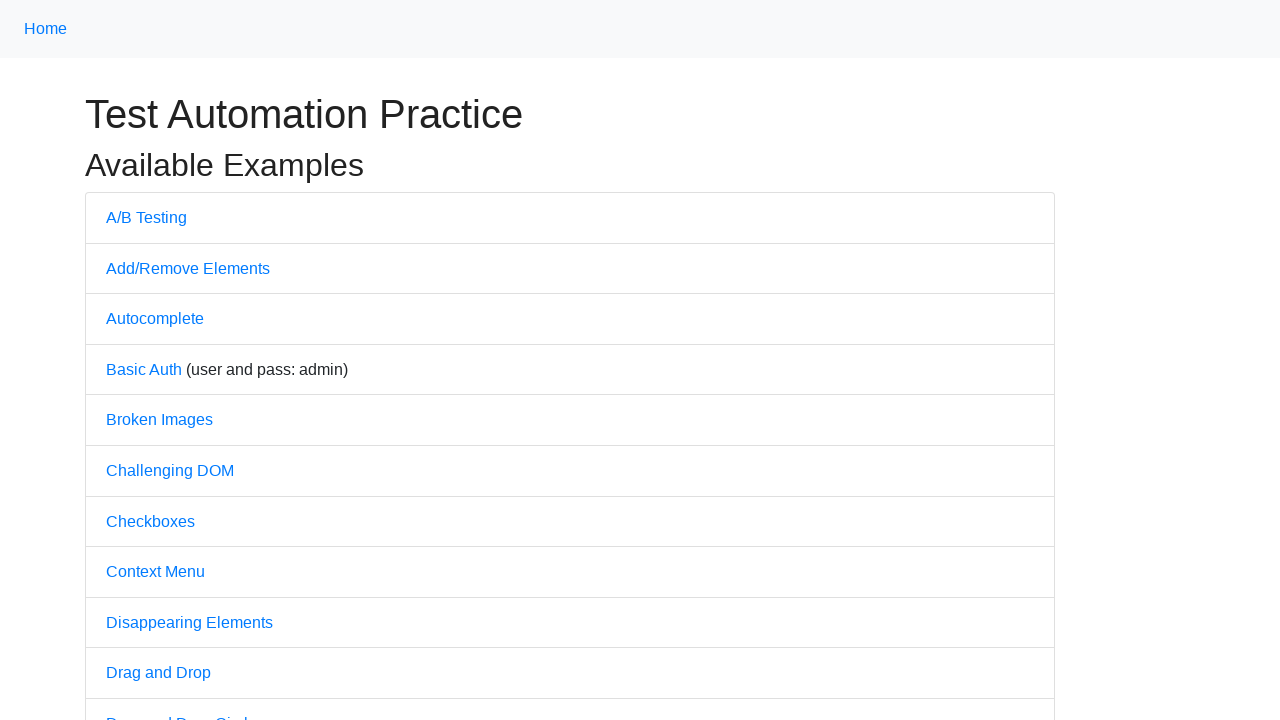

Navigated to https://practice.cydeo.com/
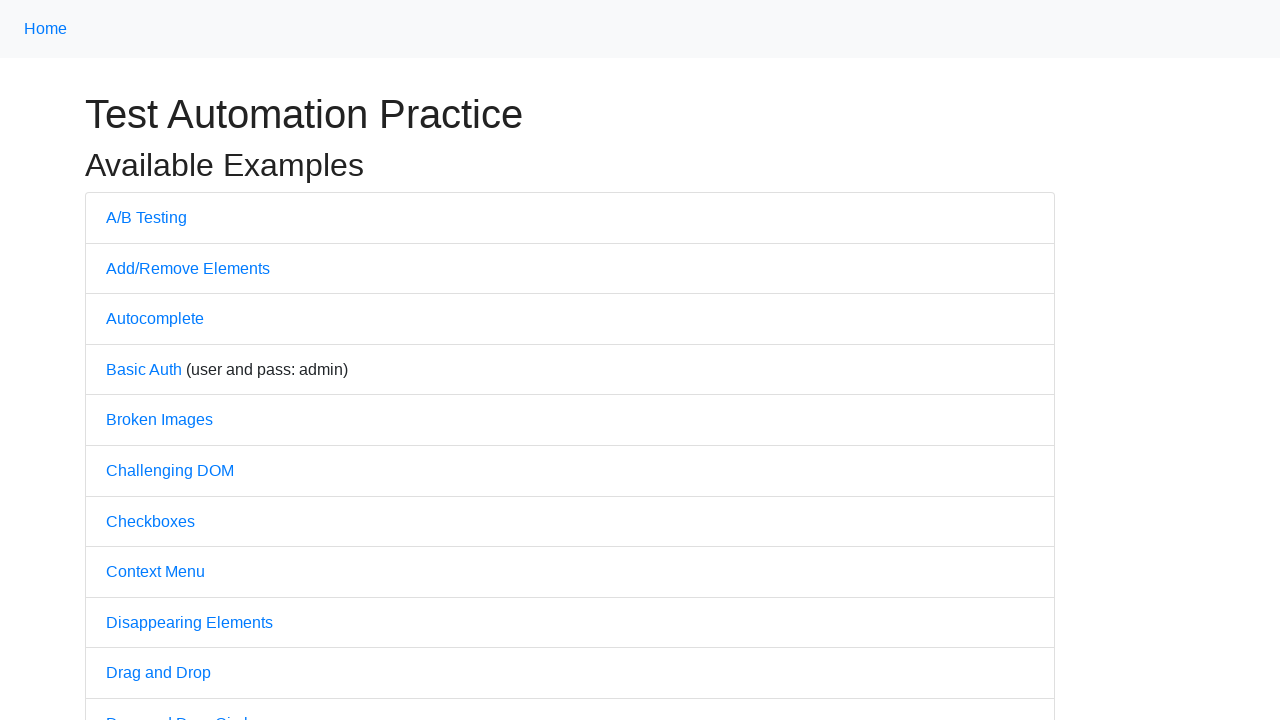

Located CYDEO link element
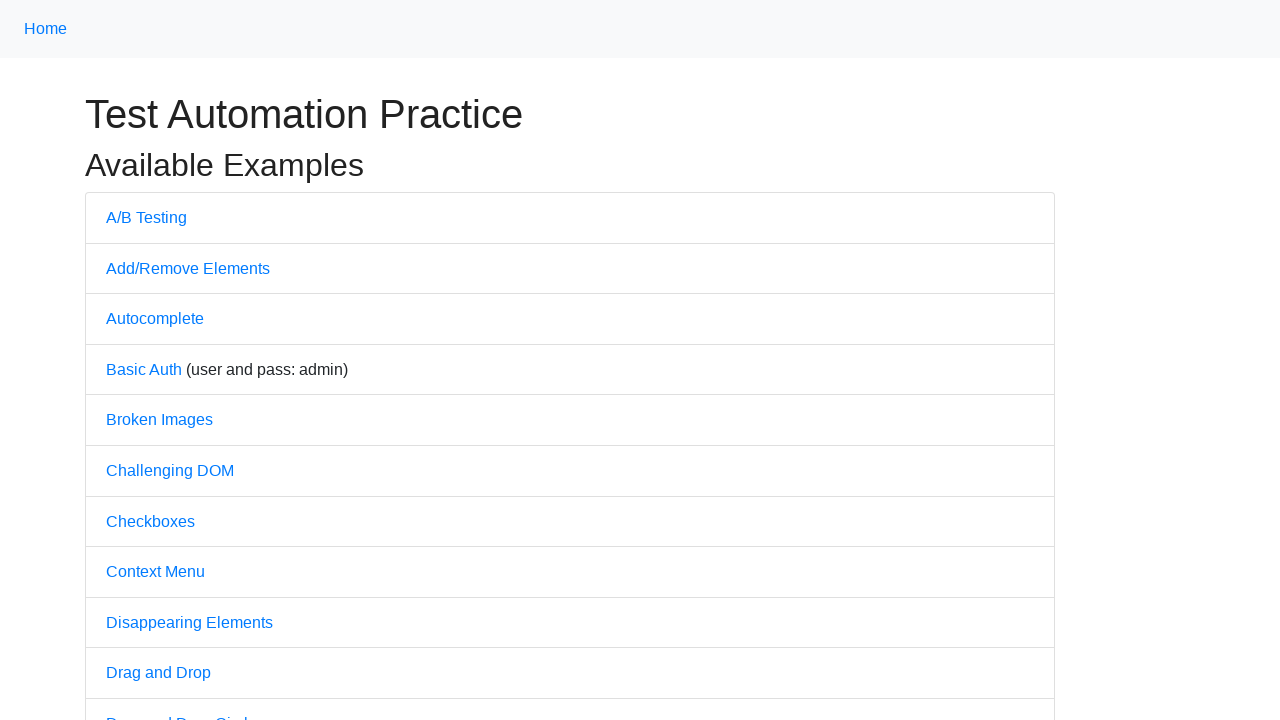

Scrolled down to CYDEO link at bottom of page
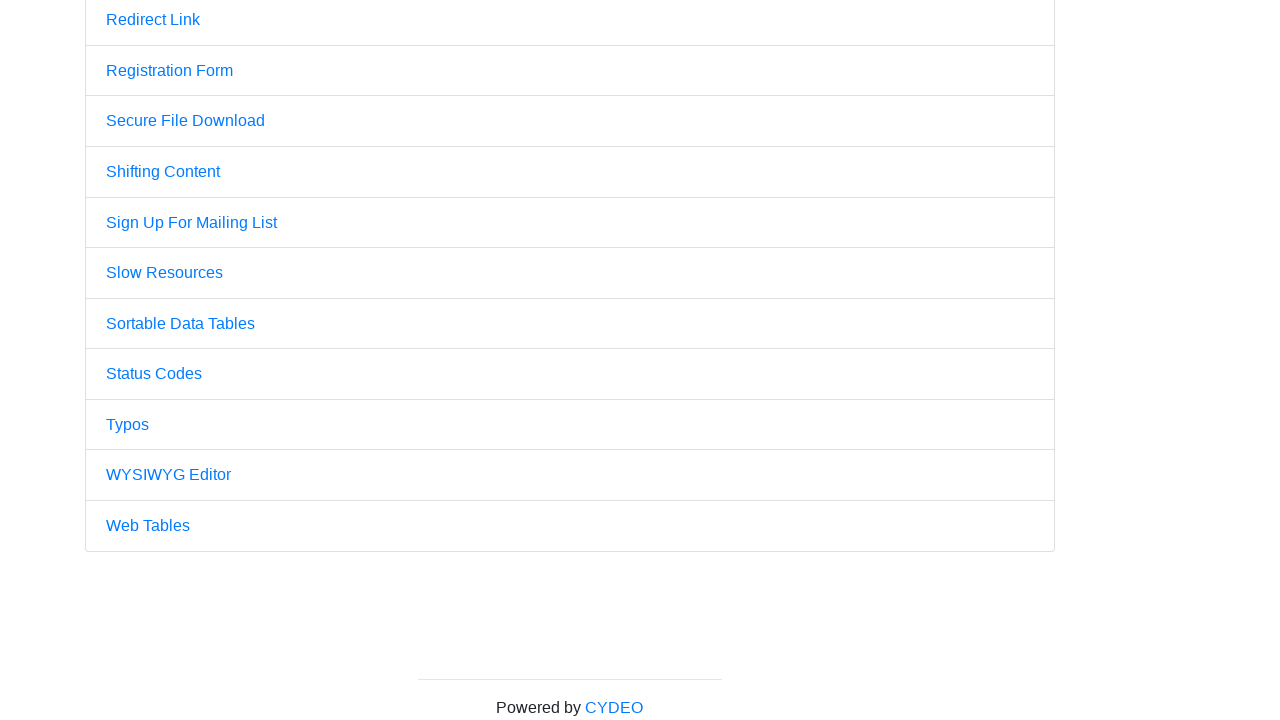

Pressed PageUp key to scroll back up
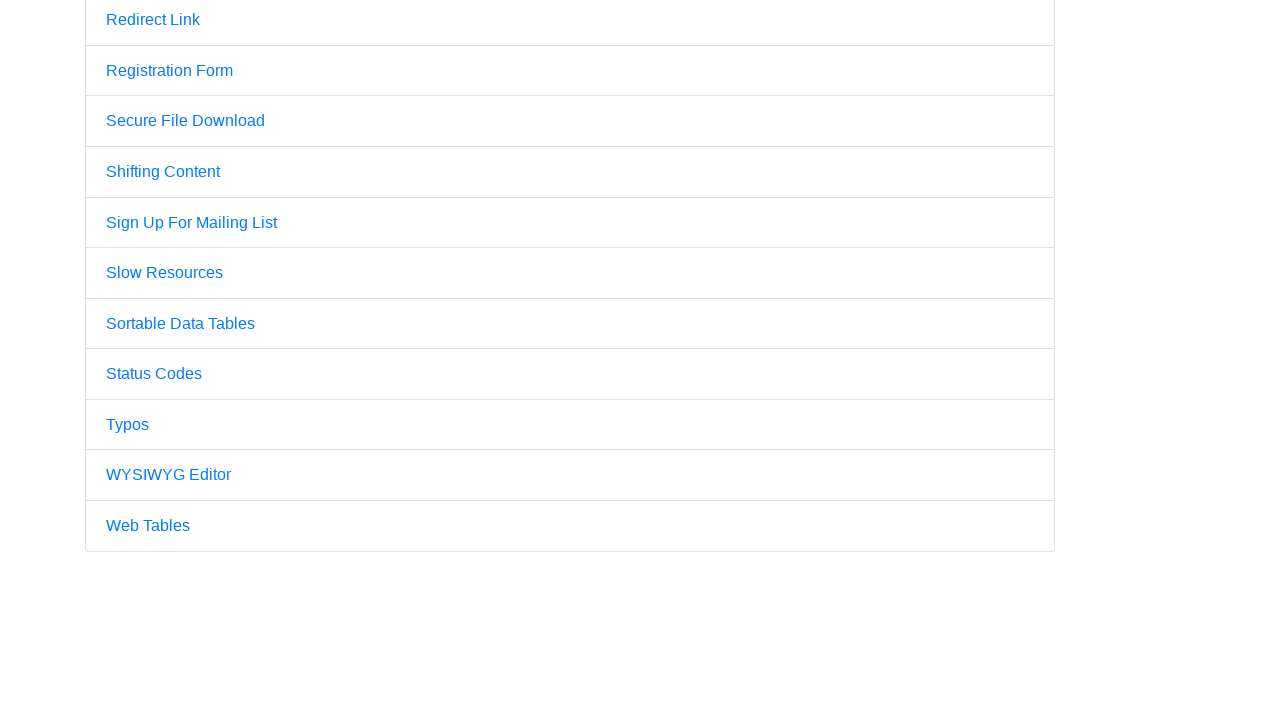

Pressed PageUp key again to scroll further up
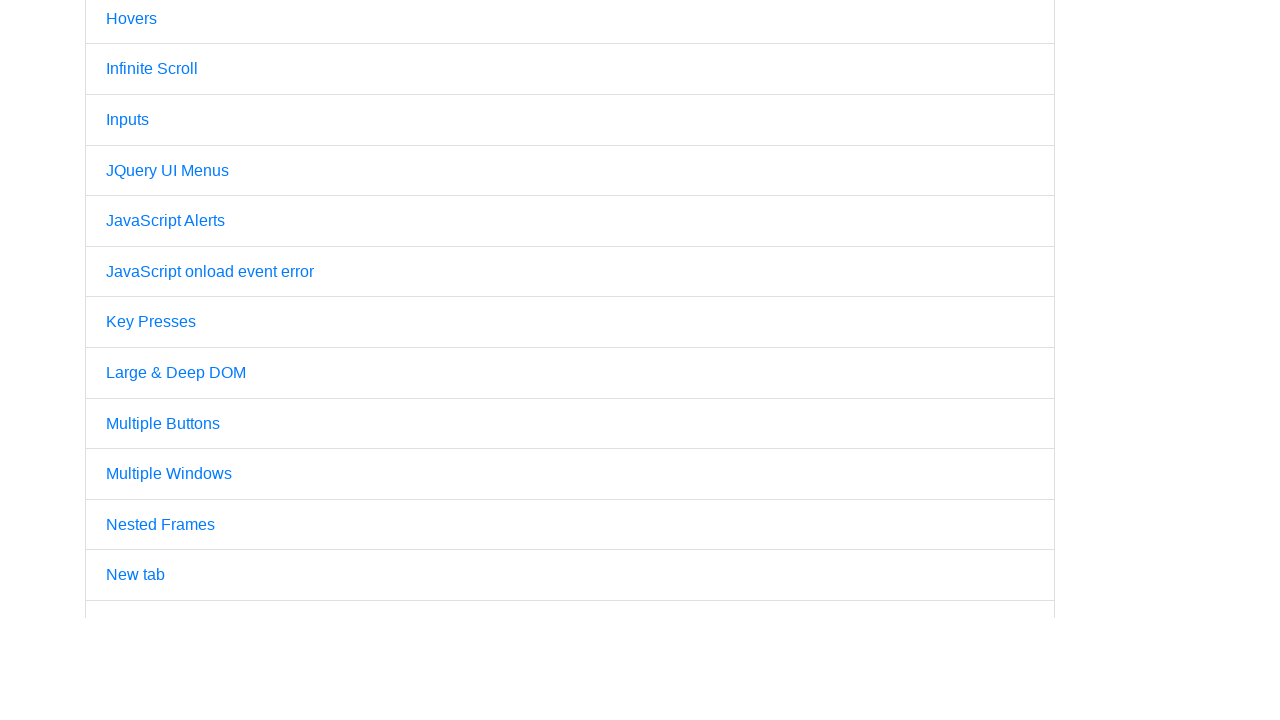

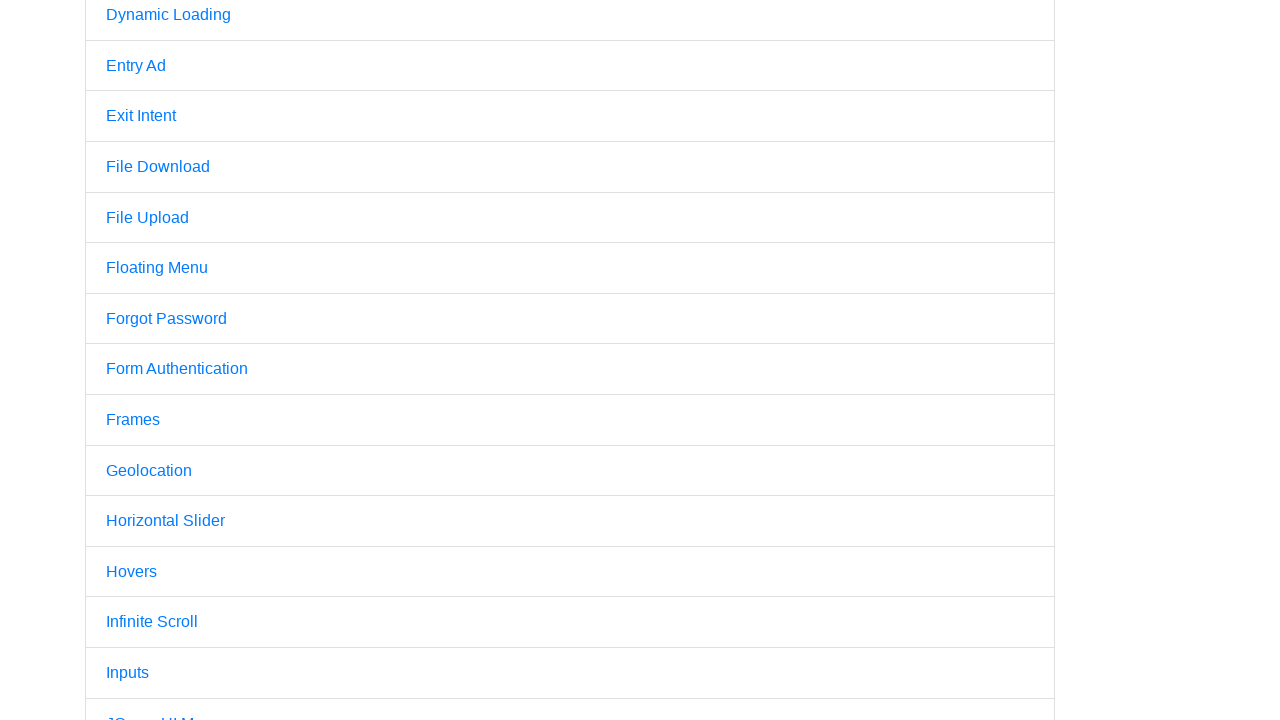